Tests that an unsaved change to an employee's name doesn't persist when switching between employees

Starting URL: https://devmountain-qa.github.io/employee-manager/1.2_Version/index.html

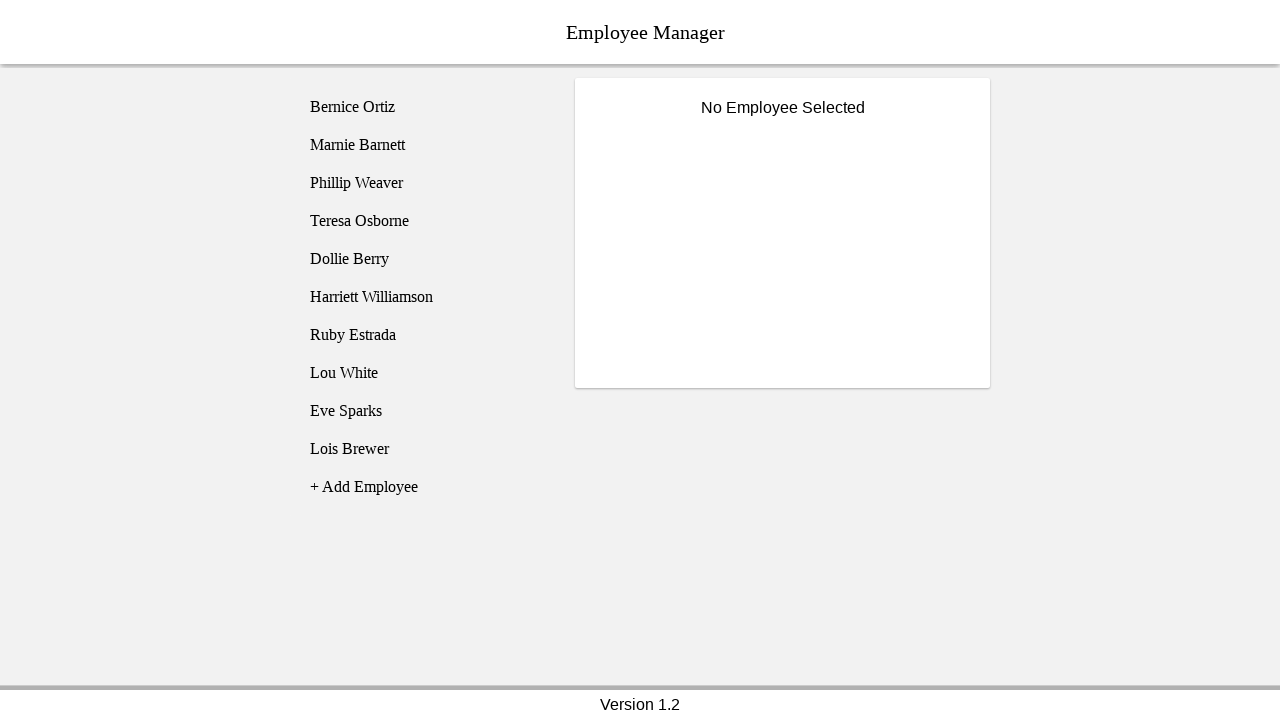

Clicked on Bernice Ortiz employee at (425, 107) on [name='employee1']
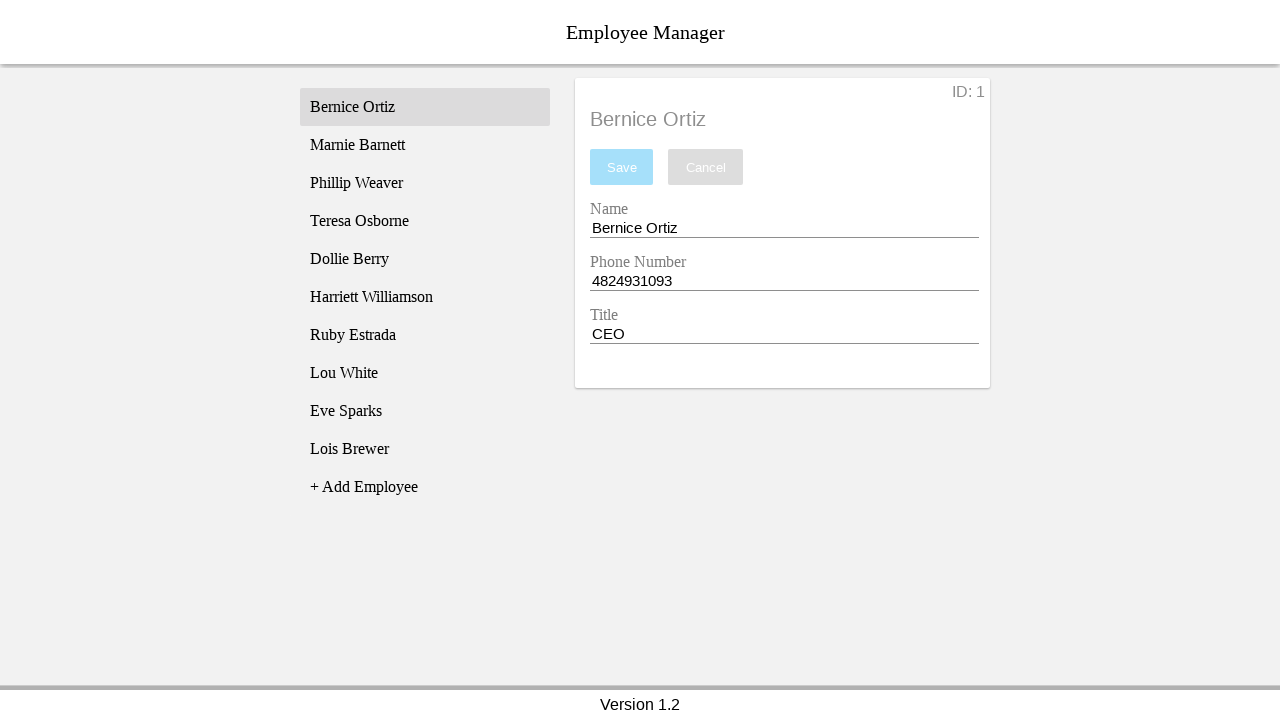

Name input field is now visible
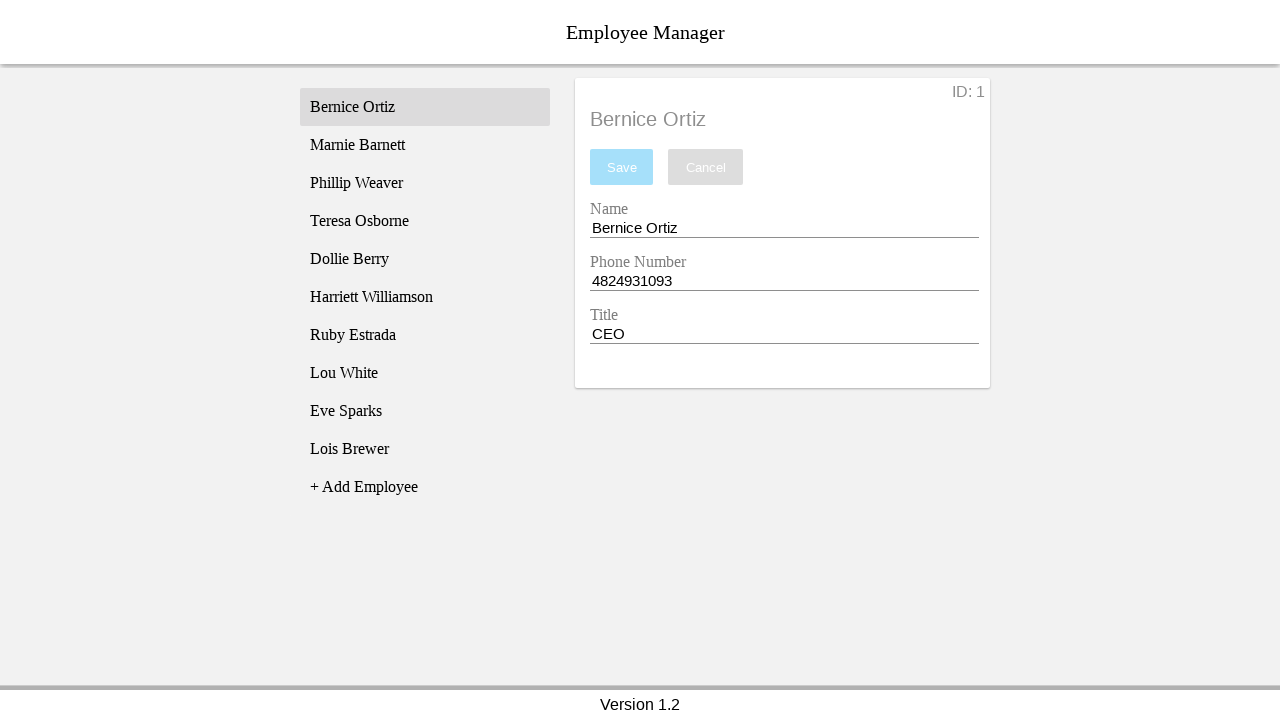

Changed Bernice's name to 'Test Name' (unsaved) on [name='nameEntry']
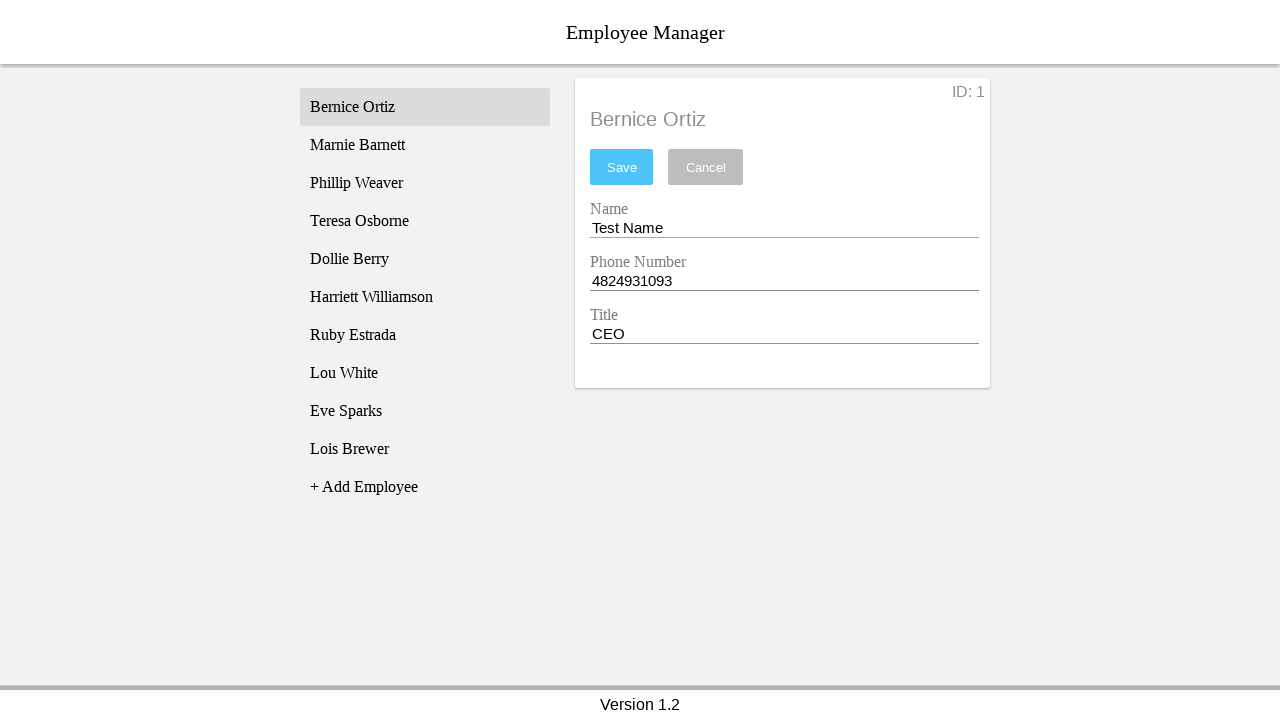

Clicked on Phillip Weaver employee to switch away at (425, 183) on [name='employee3']
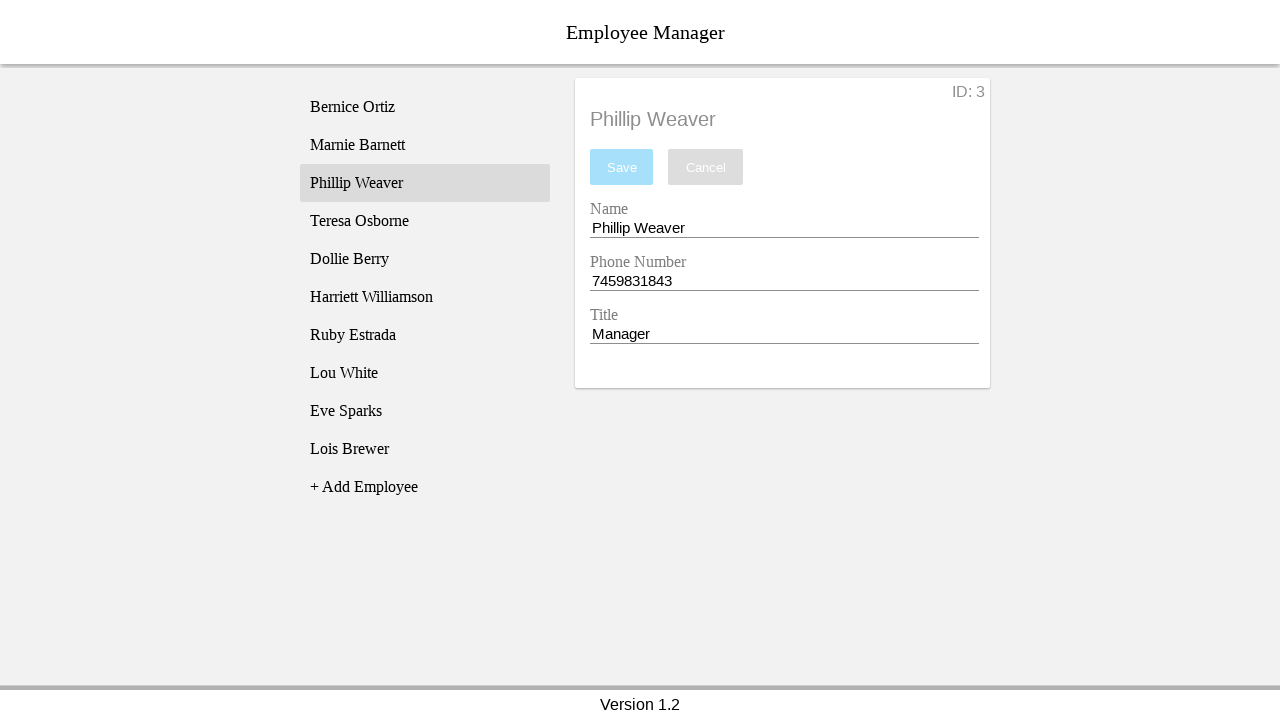

Phillip Weaver's name is now displayed
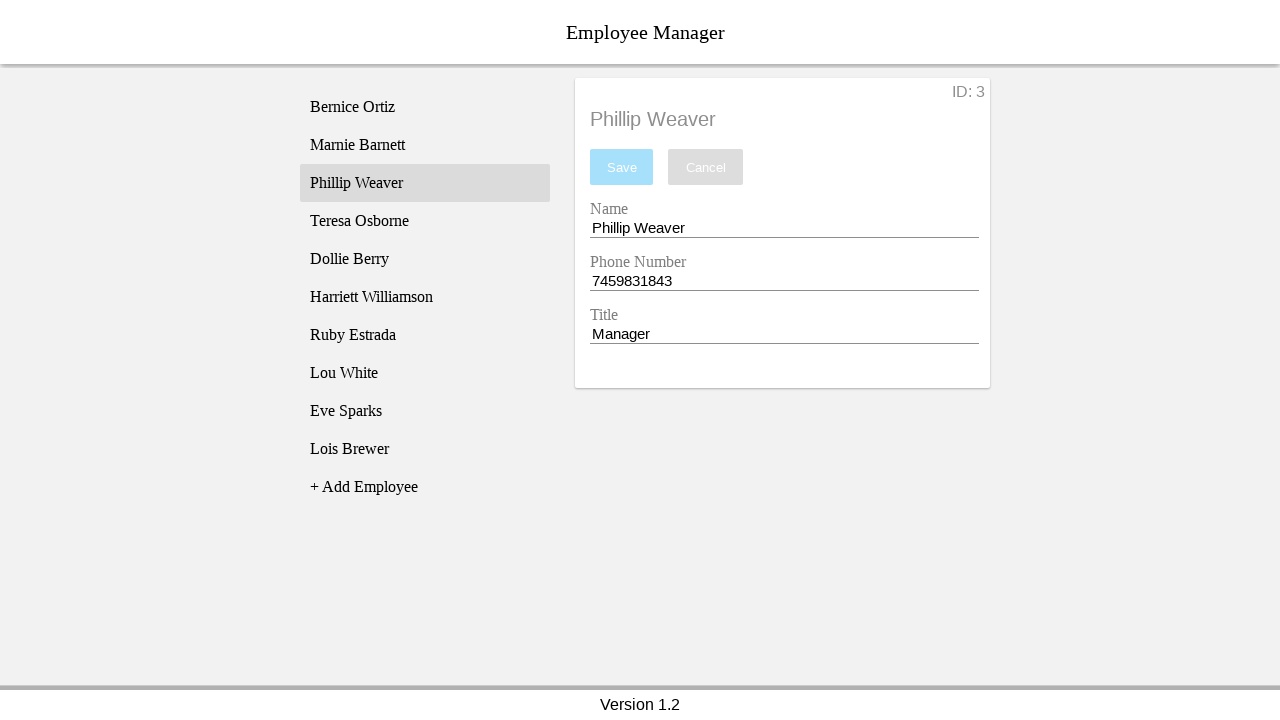

Clicked back on Bernice Ortiz employee at (425, 107) on [name='employee1']
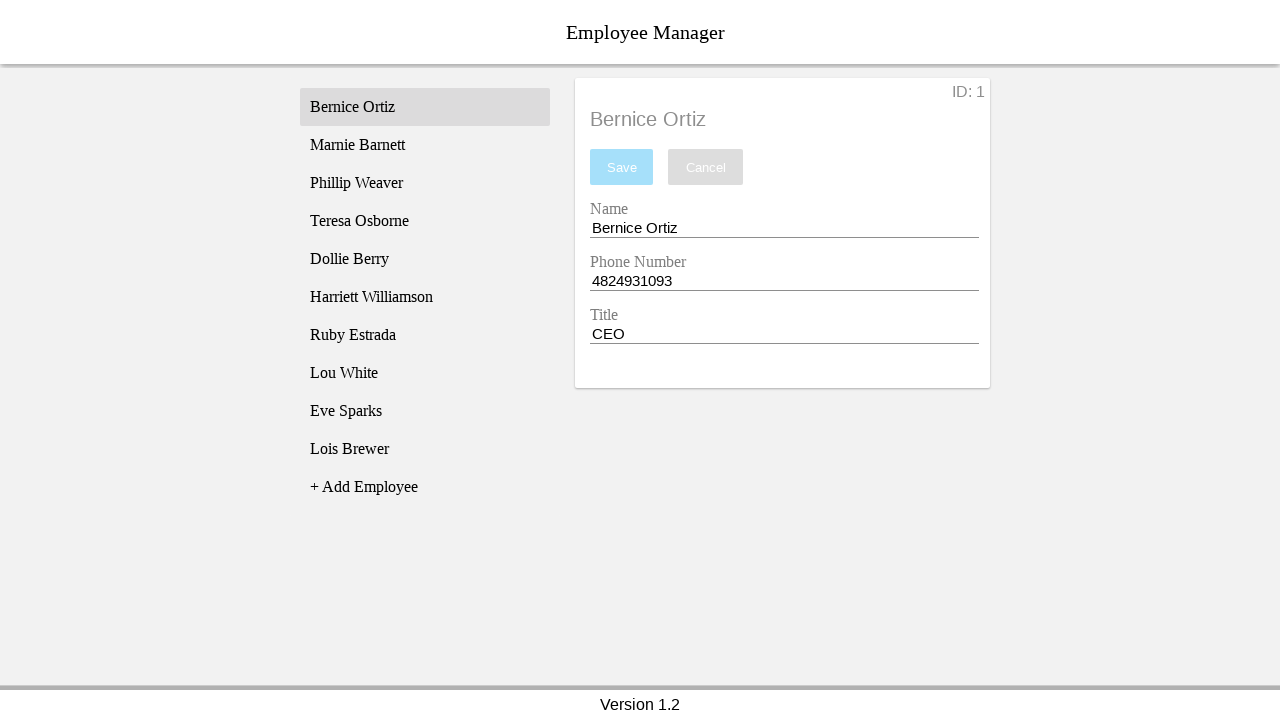

Bernice Ortiz's name is displayed after switching back
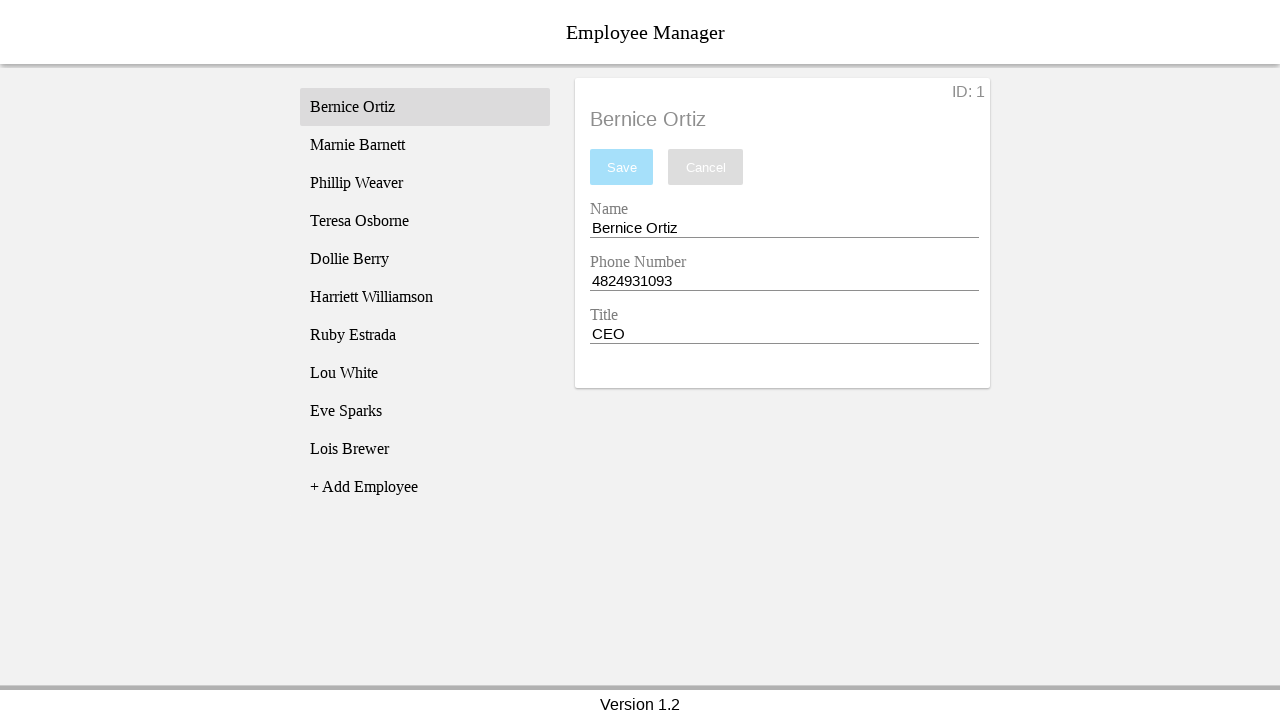

Verified that unsaved change did not persist - name reverted to 'Bernice Ortiz'
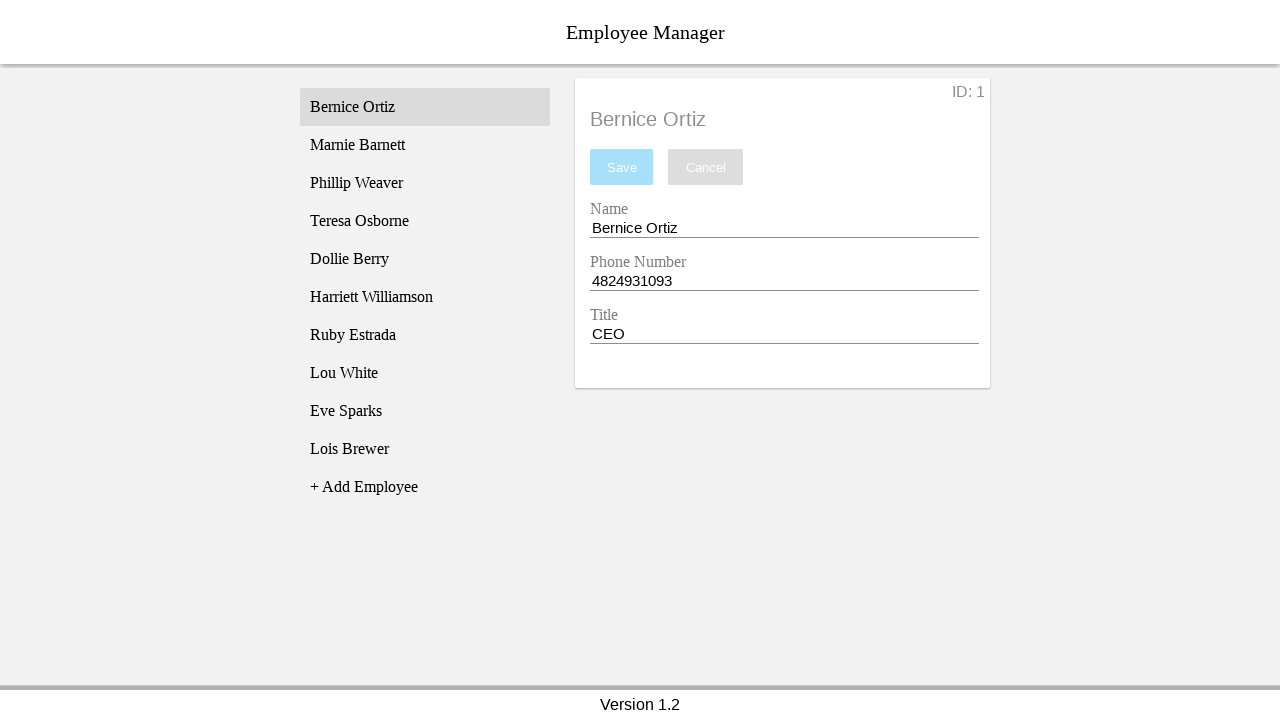

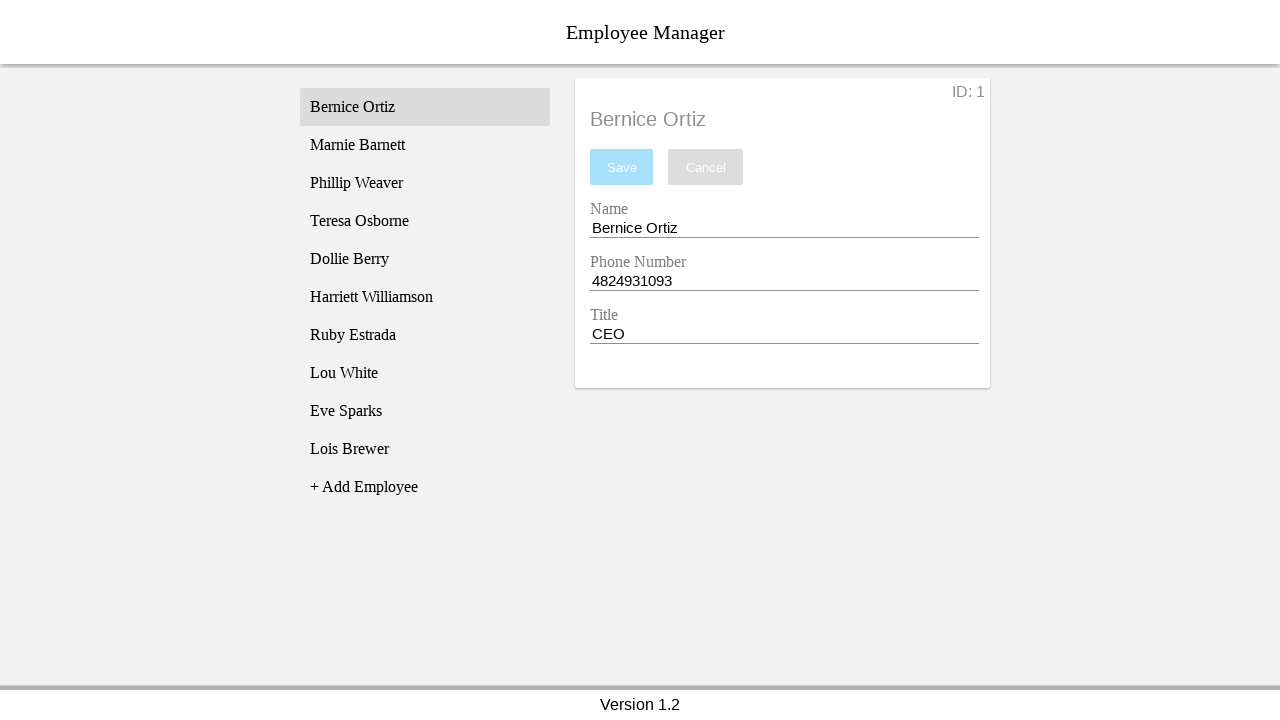